Tests slider interaction by dragging the slider handle horizontally within an iframe

Starting URL: http://jqueryui.com/slider/

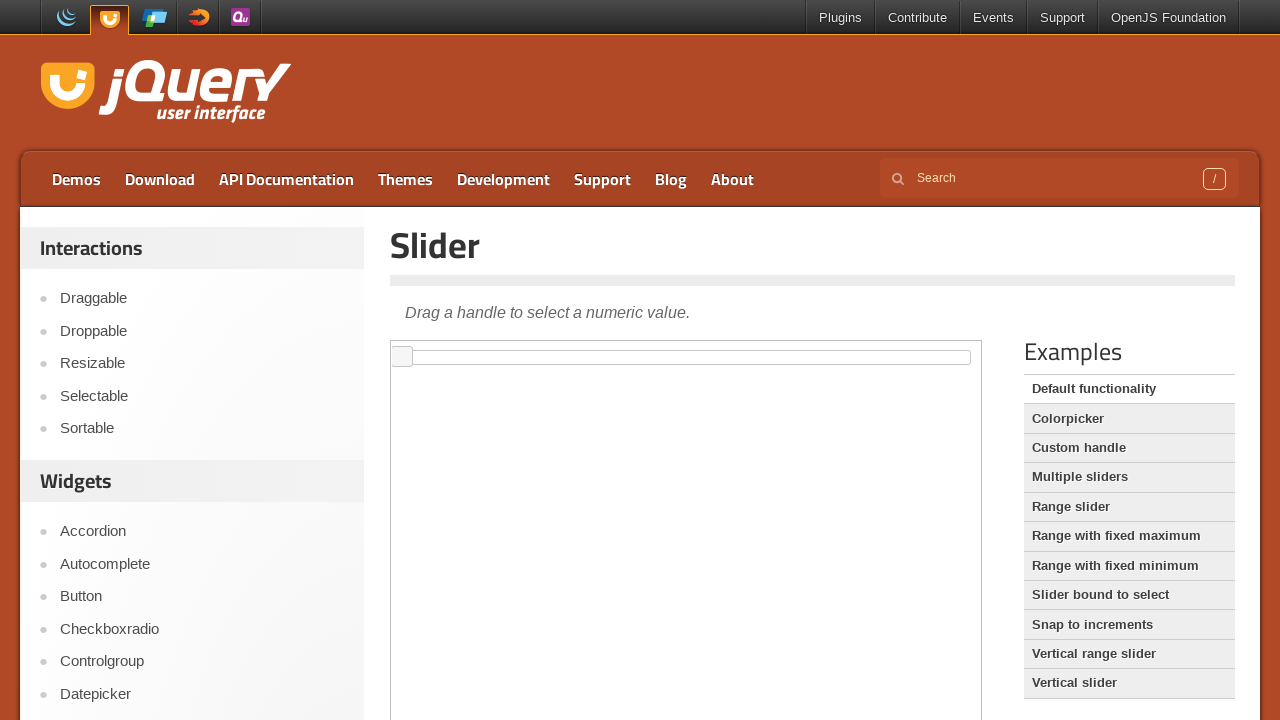

Located the demo iframe
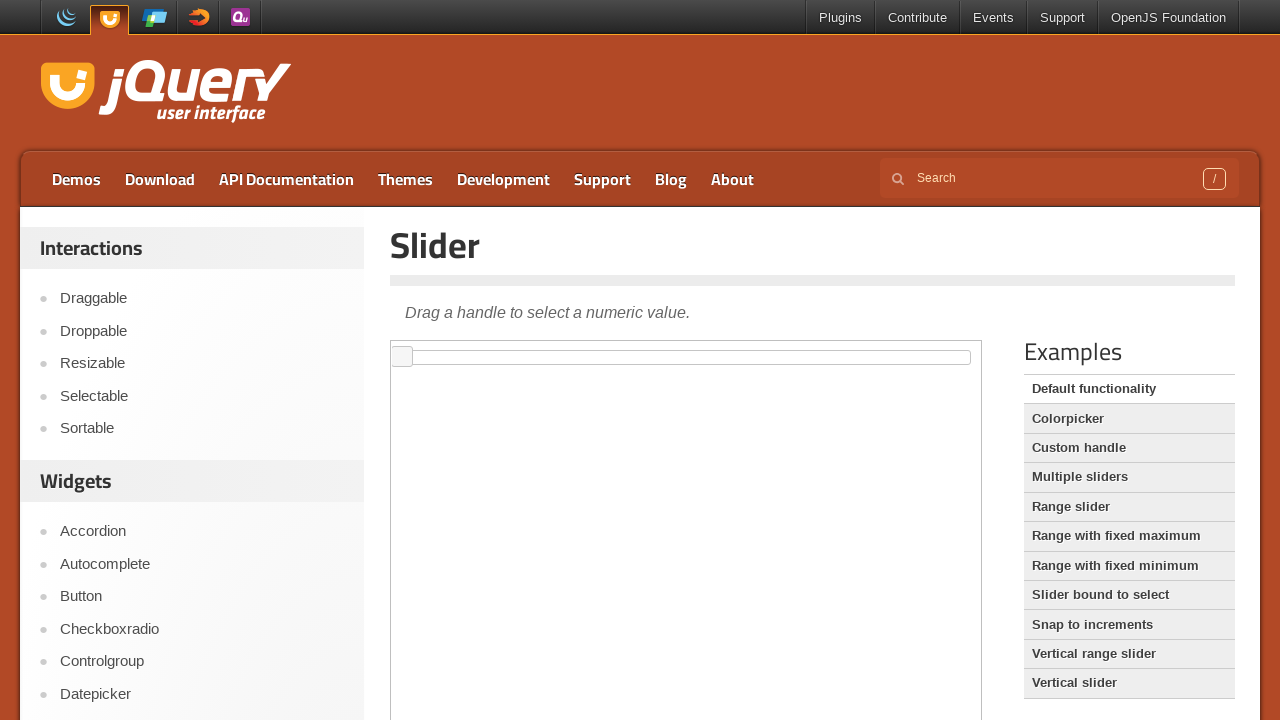

Located the slider handle element
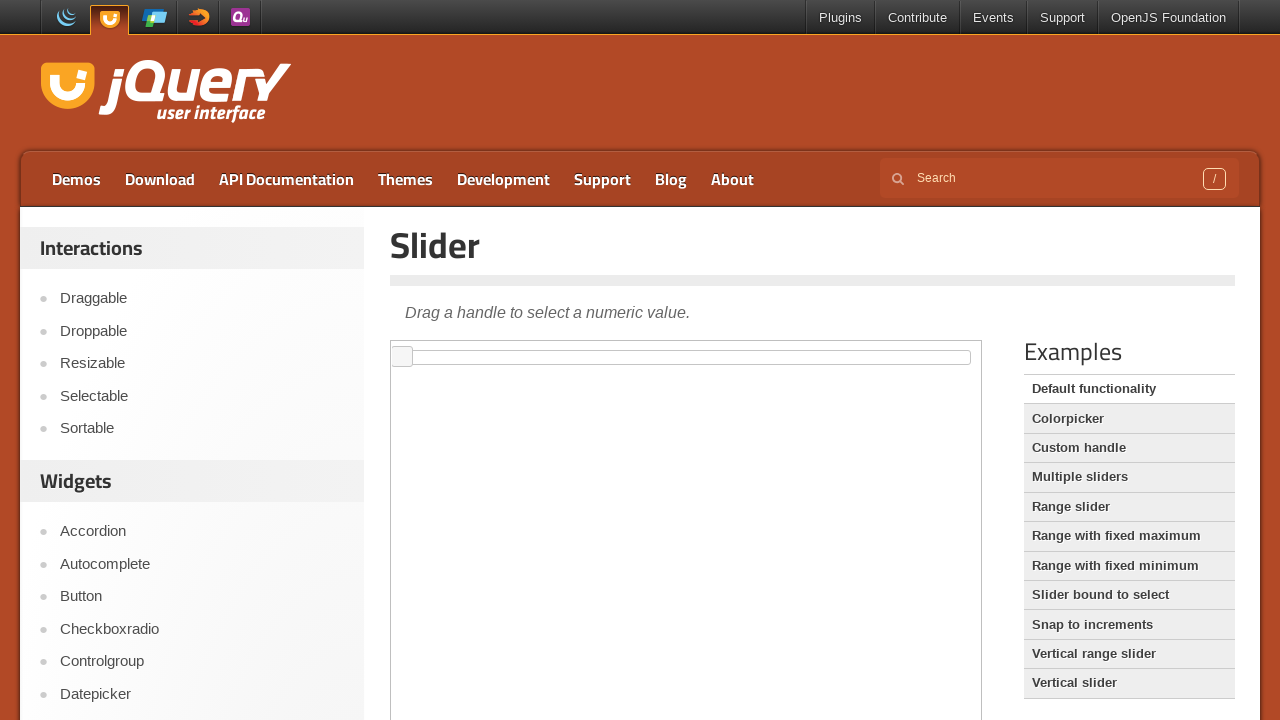

Retrieved slider handle bounding box
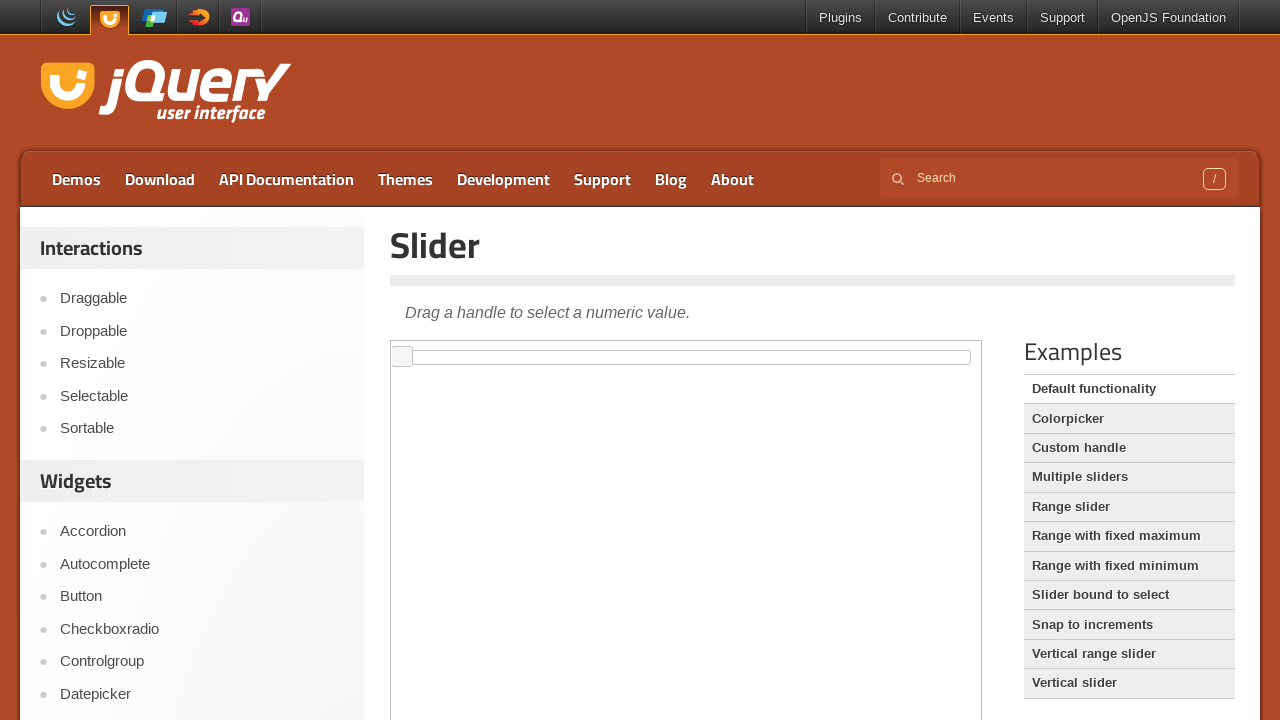

Moved mouse to slider handle center at (402, 357)
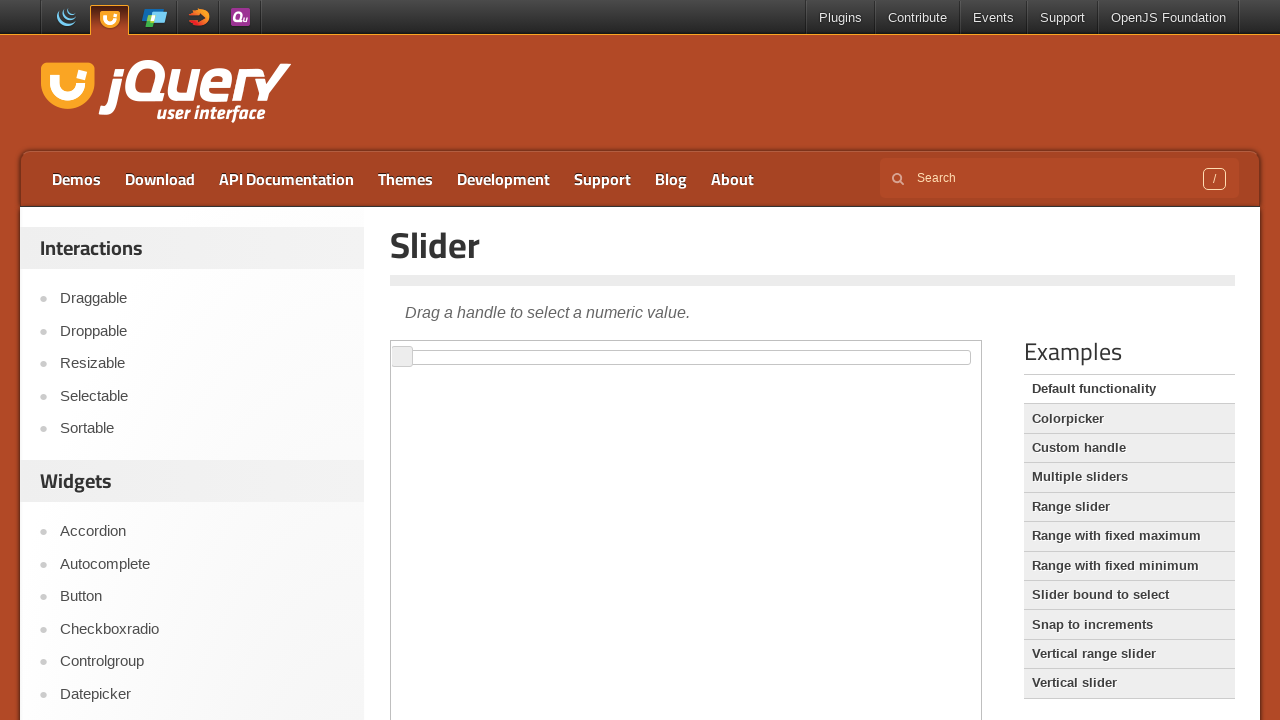

Pressed mouse button down on slider handle at (402, 357)
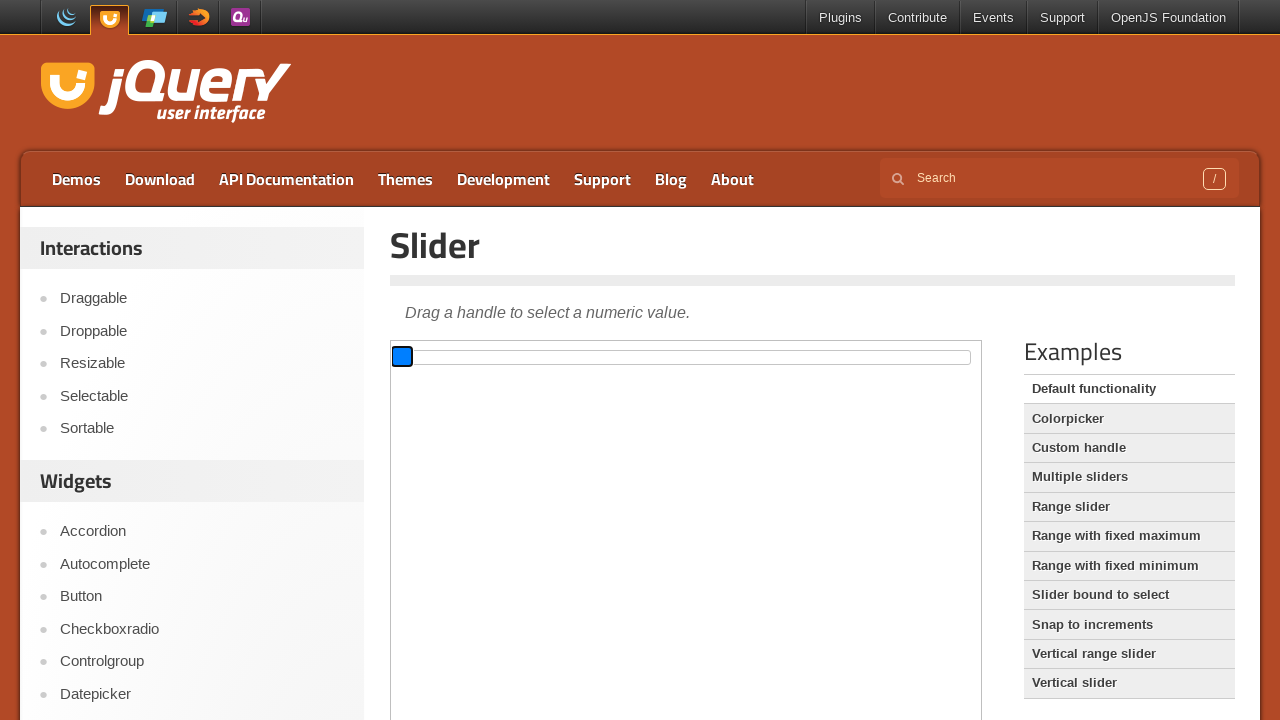

Dragged slider handle 100 pixels to the right at (492, 346)
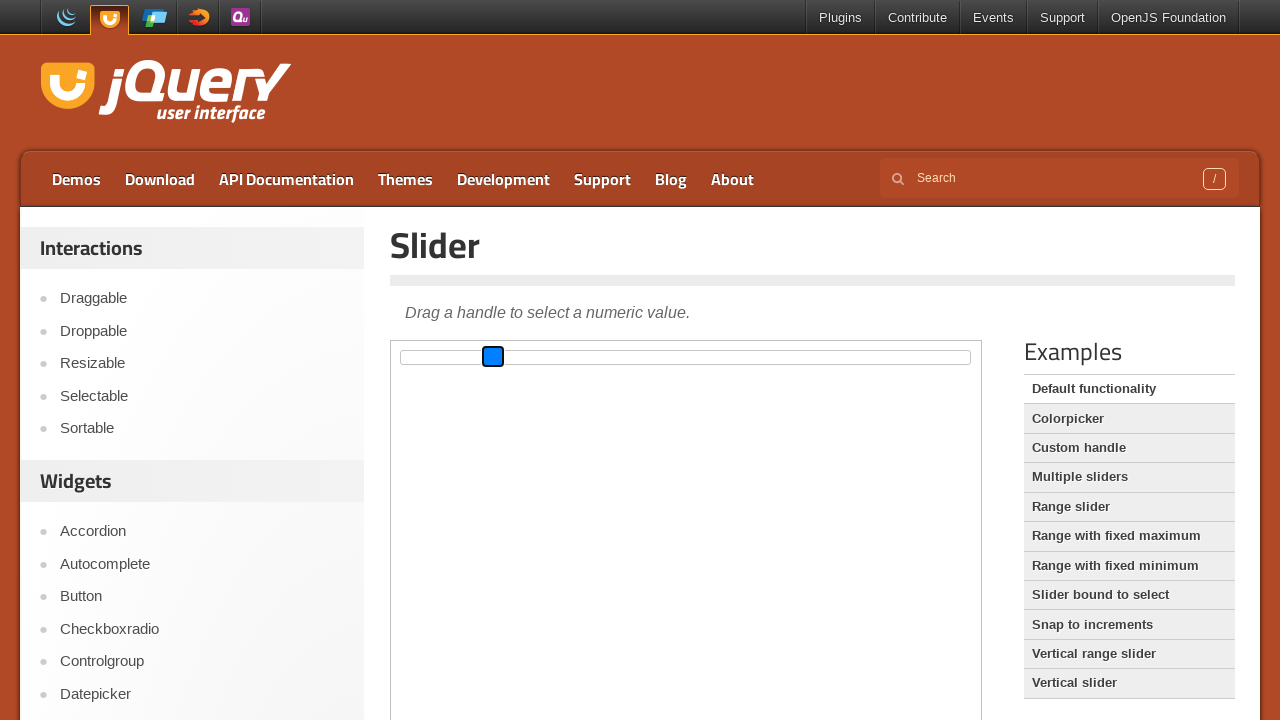

Released mouse button to complete slider drag at (492, 346)
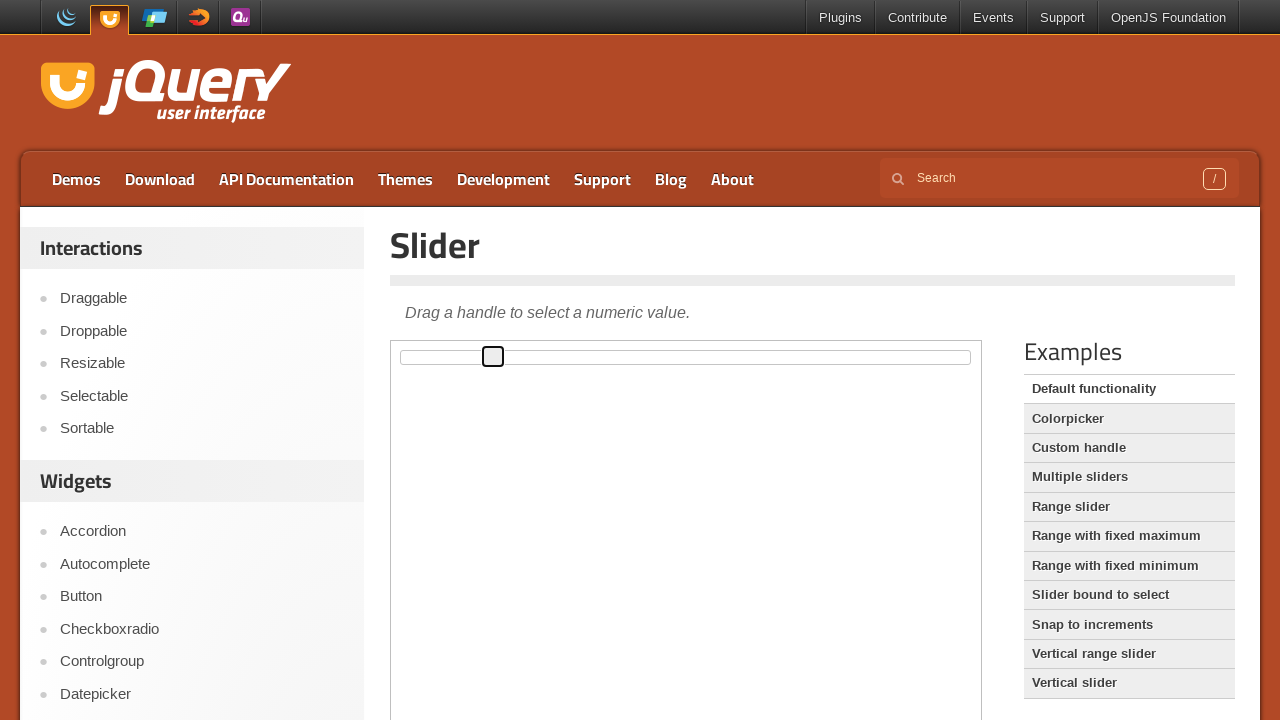

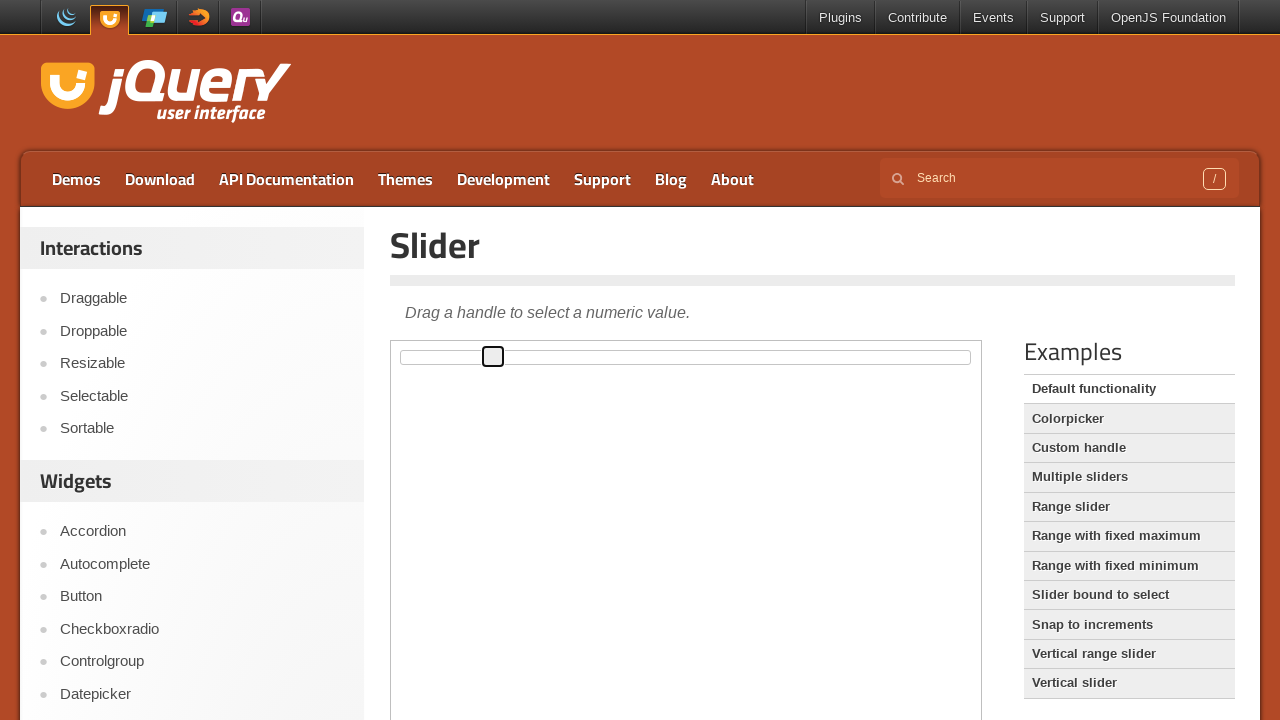